Tests e-commerce search and add to cart functionality by searching for a product and adding it to the cart

Starting URL: https://rahulshettyacademy.com/seleniumPractise/#/

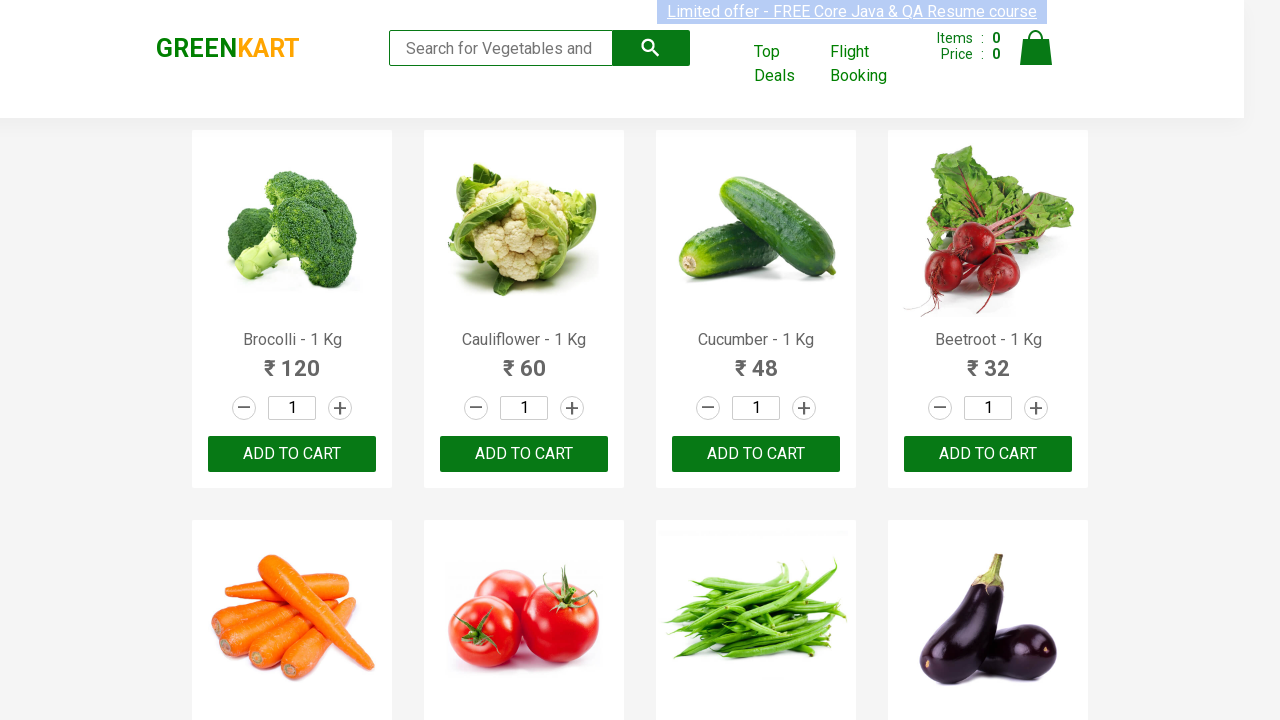

Filled search field with 'Cucumber' on input[type='search']
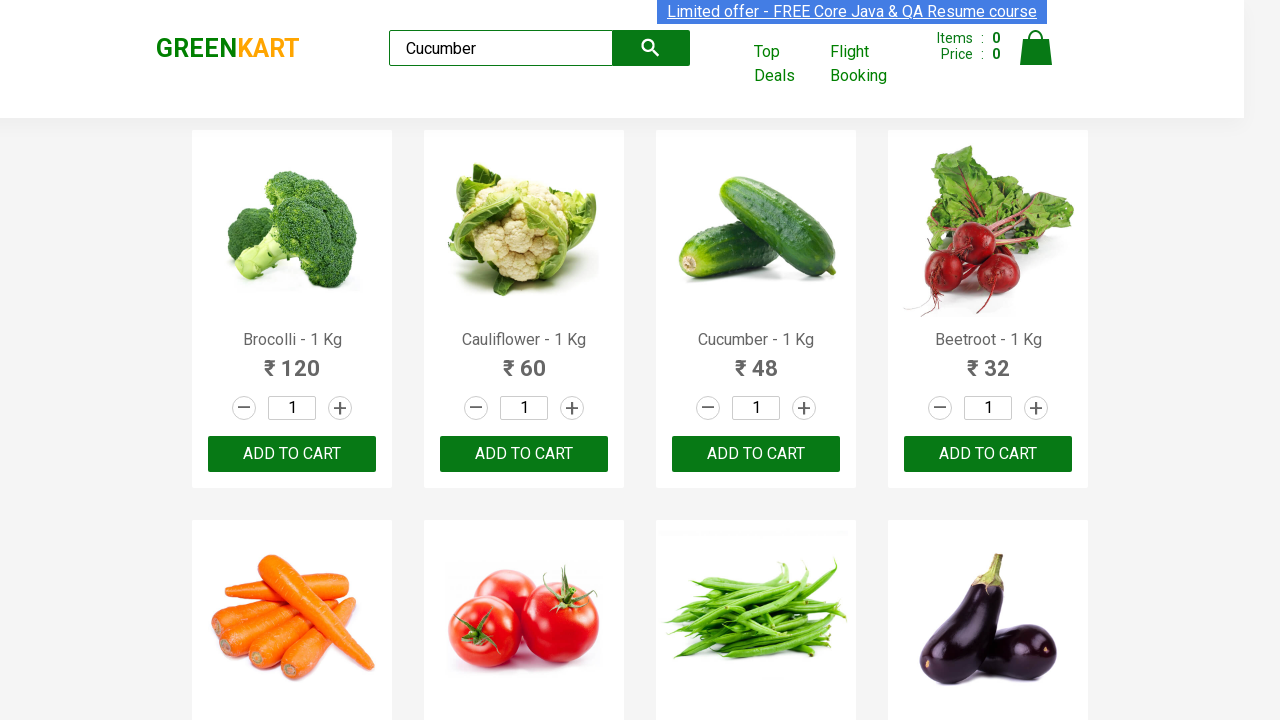

Waited 2 seconds for search results to update
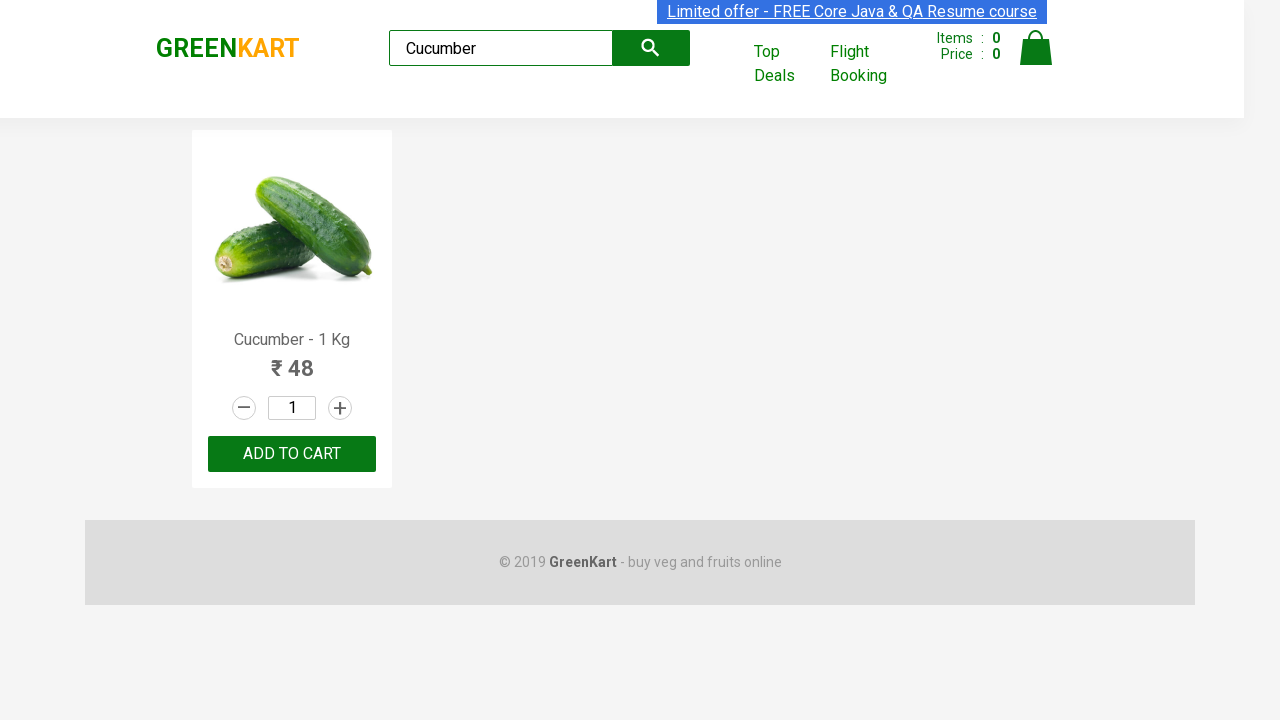

Clicked ADD TO CART button for Cucumber product at (292, 454) on button:has-text('ADD TO CART')
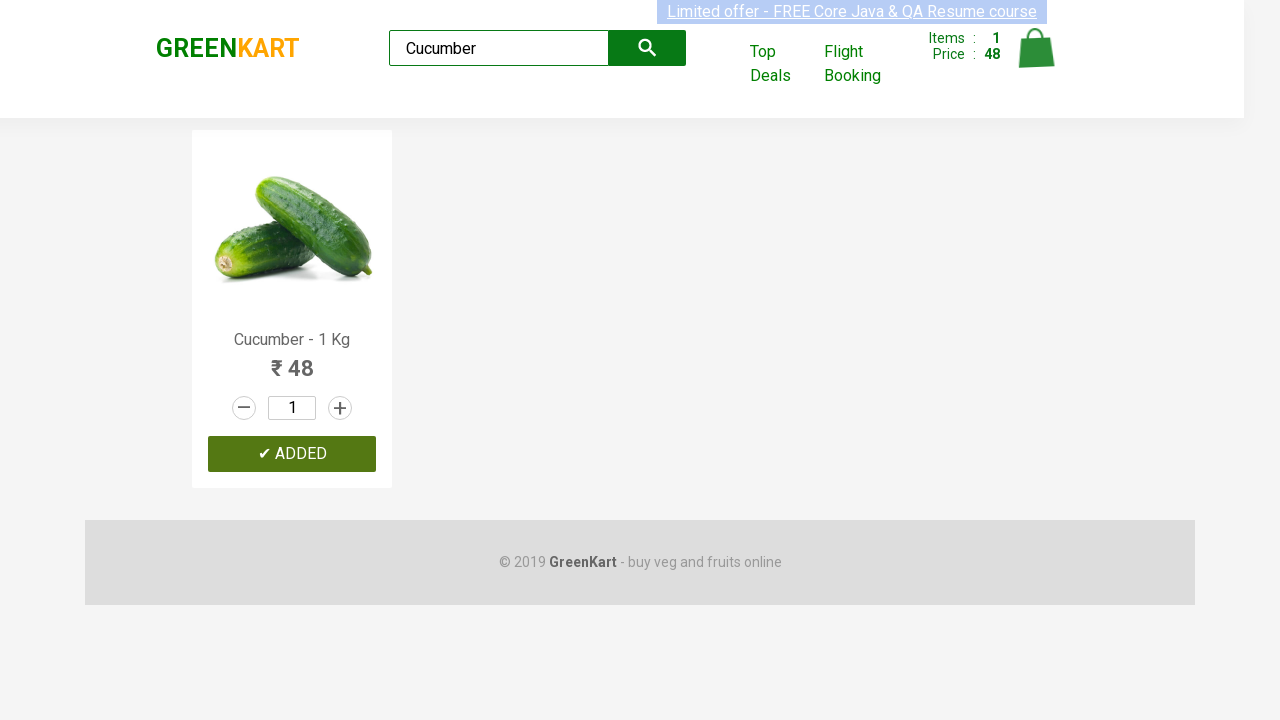

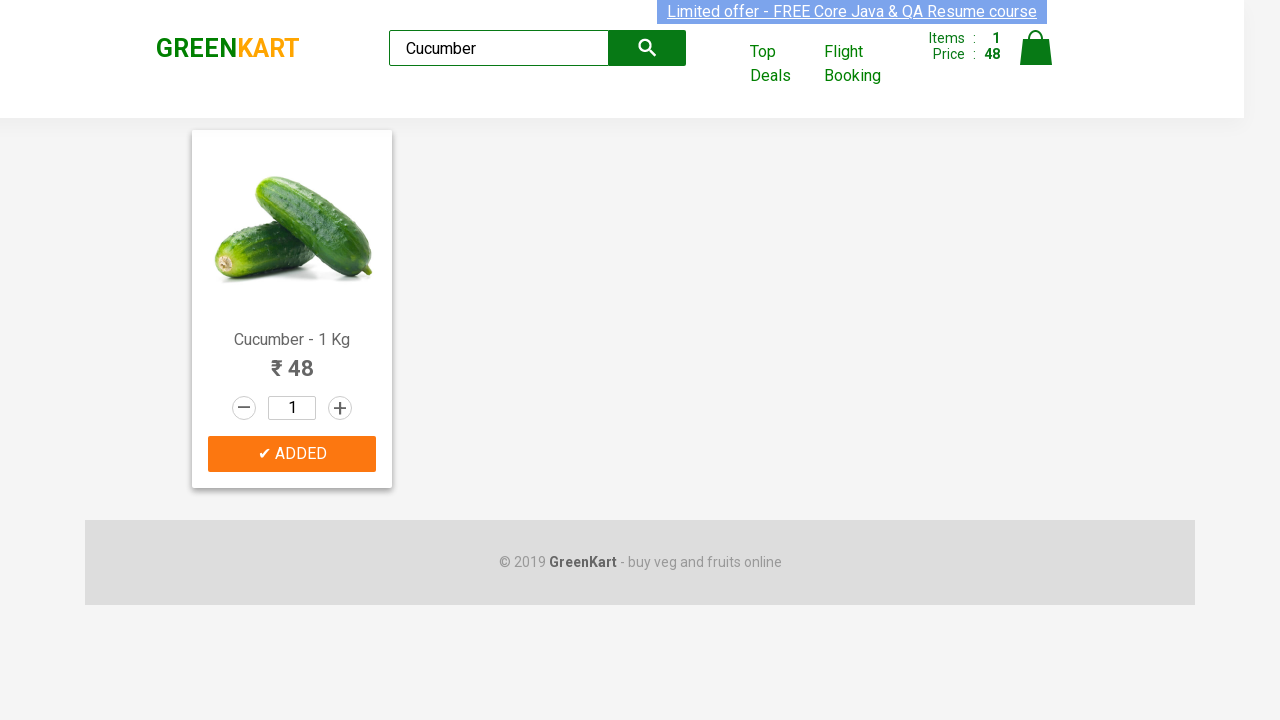